Tests an e-commerce grocery shopping flow by searching for products containing "ca", adding items to cart including Cashews, and proceeding through checkout to place an order.

Starting URL: https://rahulshettyacademy.com/seleniumPractise/#/

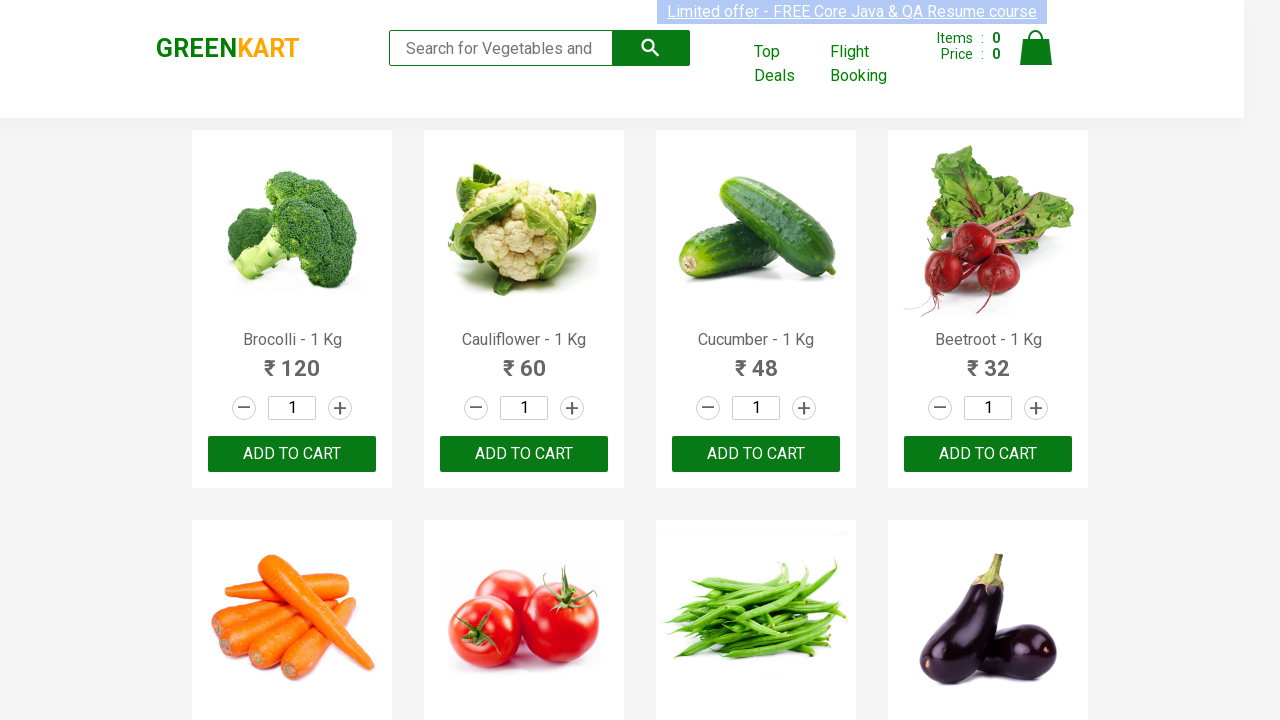

Filled search box with 'ca' to find products on .search-keyword
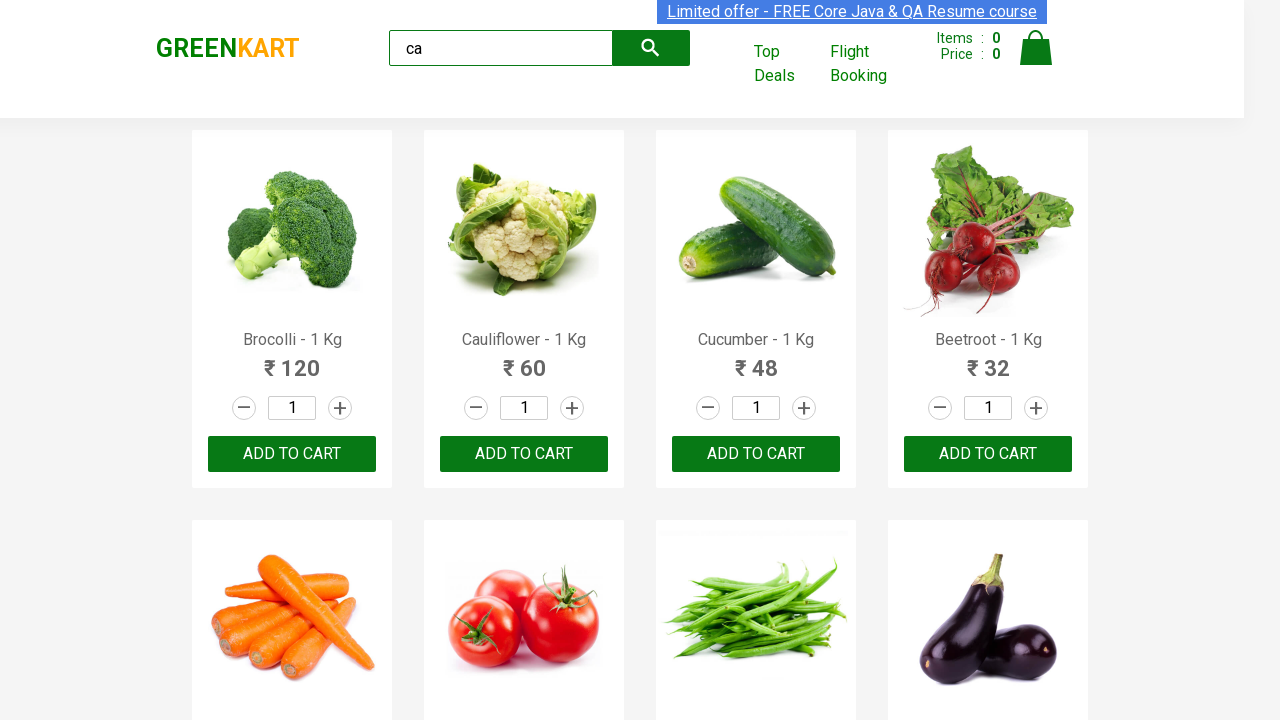

Waited for search results to load
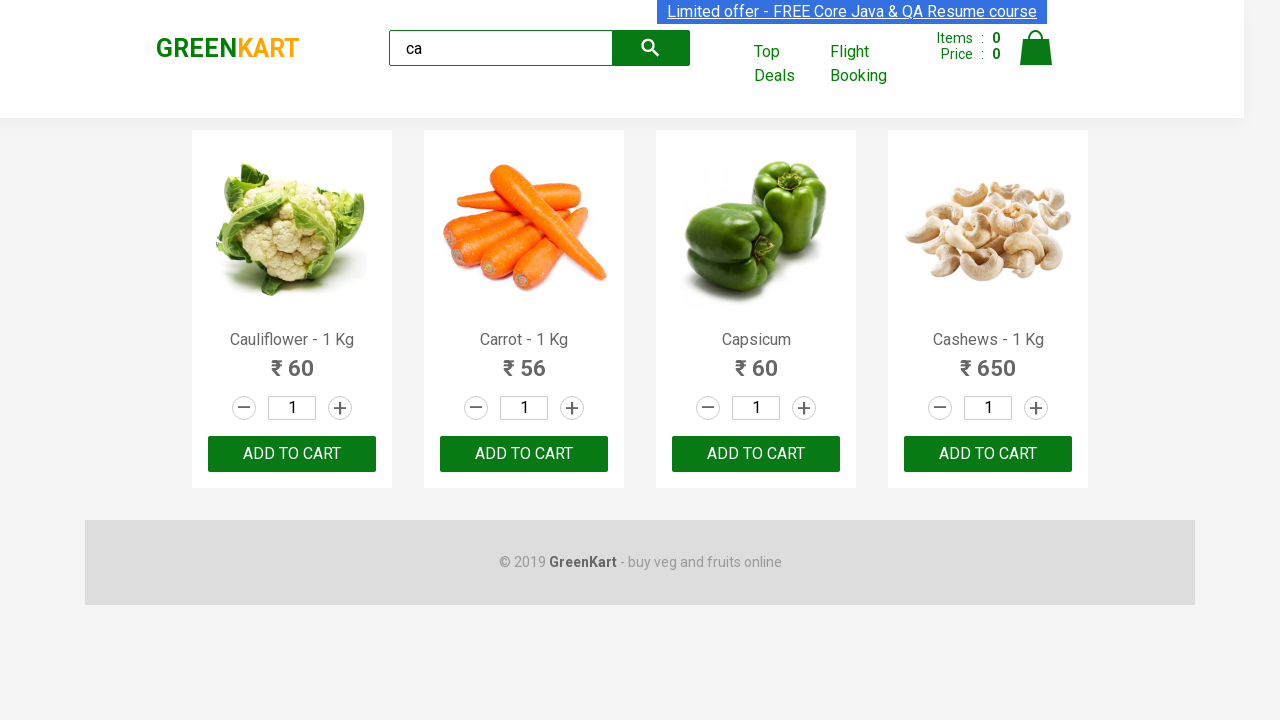

Clicked ADD TO CART button on the third product at (756, 454) on .products .product >> nth=2 >> text=ADD TO CART
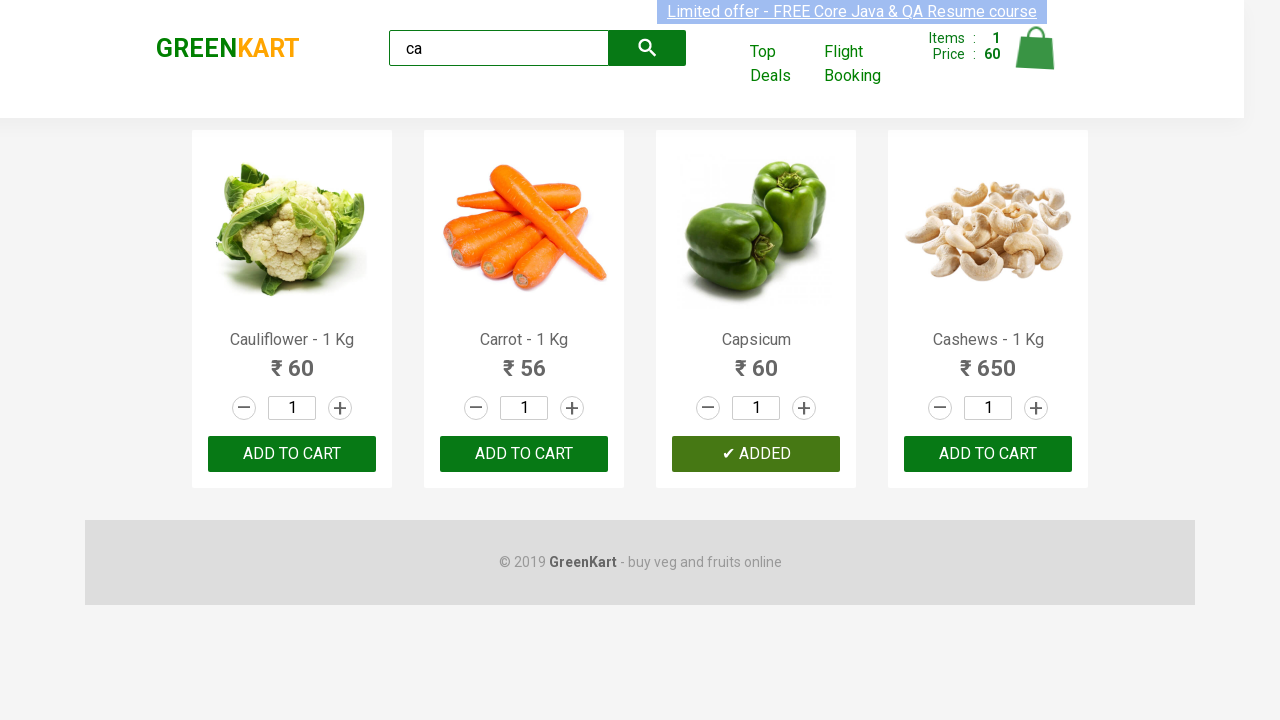

Found and clicked ADD TO CART button for Cashews product at (988, 454) on .products .product >> nth=3 >> button
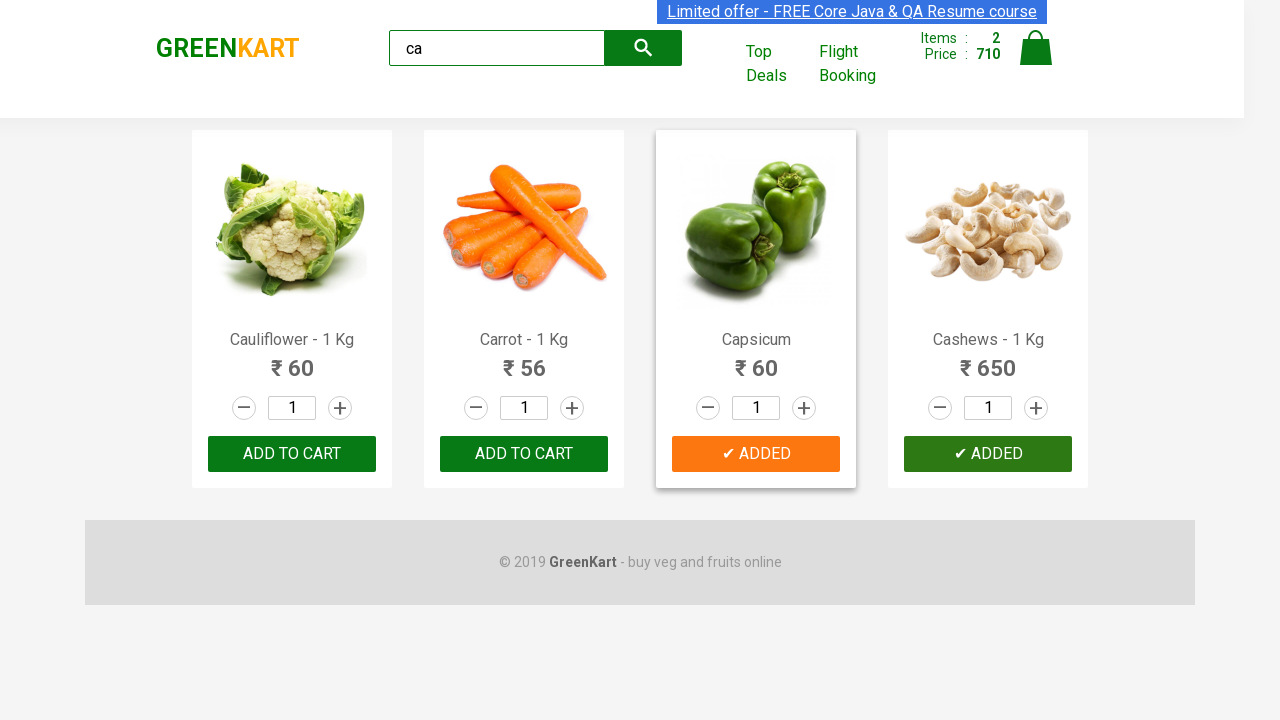

Clicked cart icon to view shopping cart at (1036, 48) on .cart-icon > img
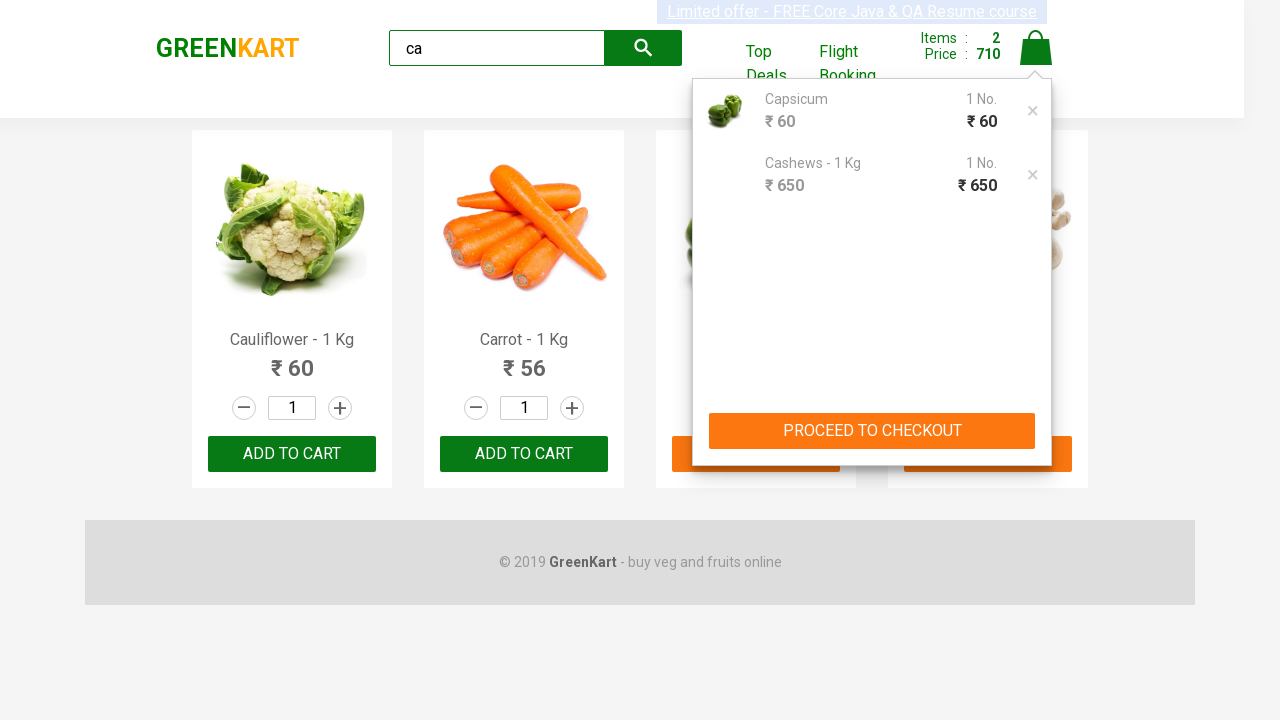

Clicked PROCEED TO CHECKOUT button at (872, 431) on text=PROCEED TO CHECKOUT
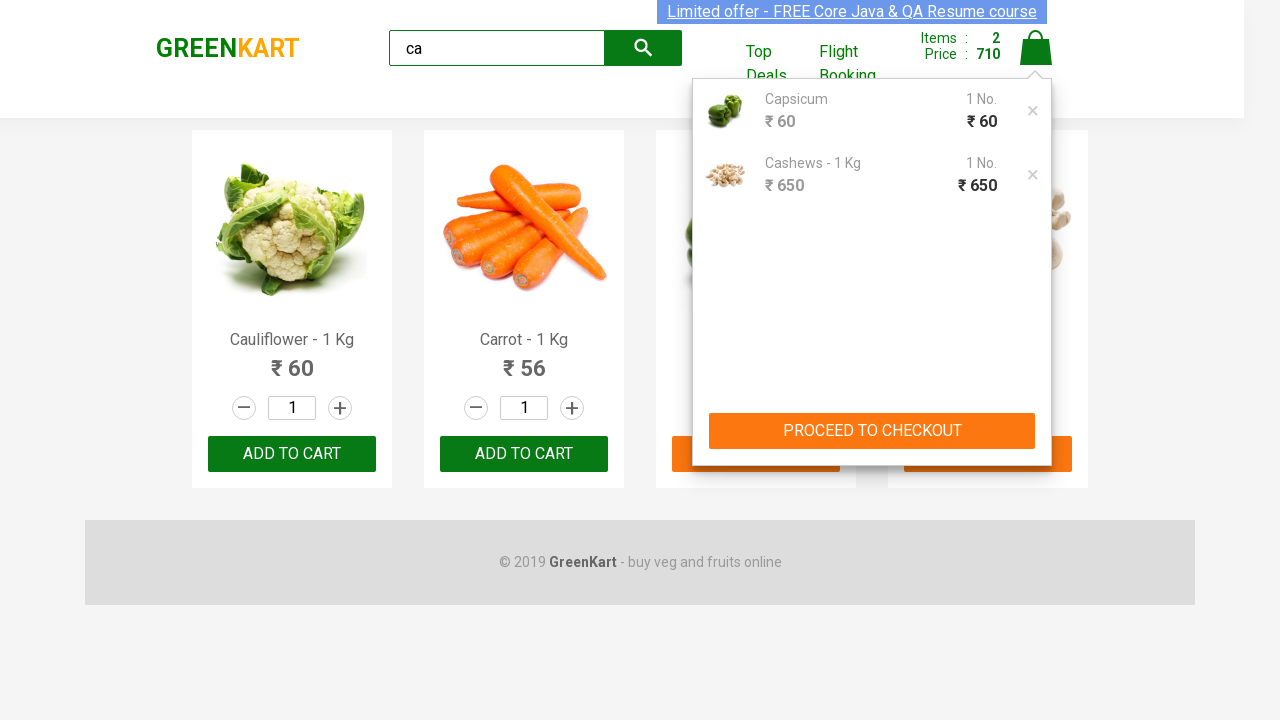

Clicked Place Order button to complete purchase at (1036, 491) on text=Place Order
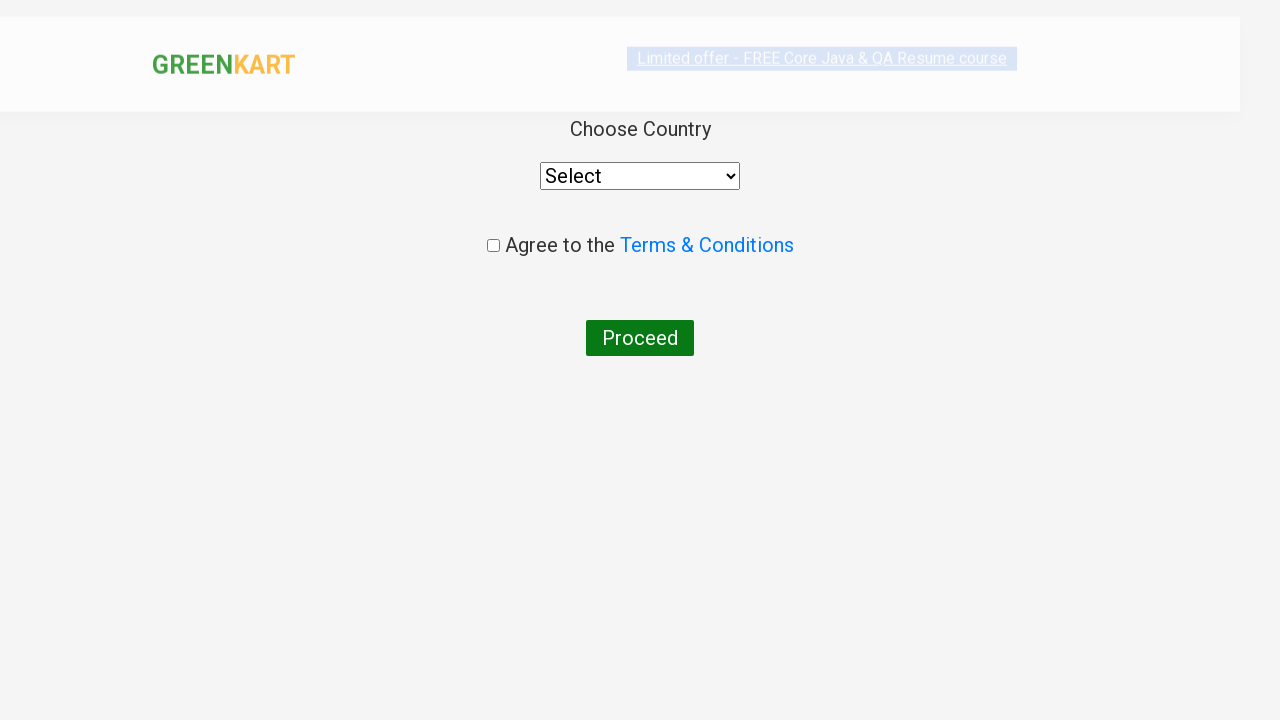

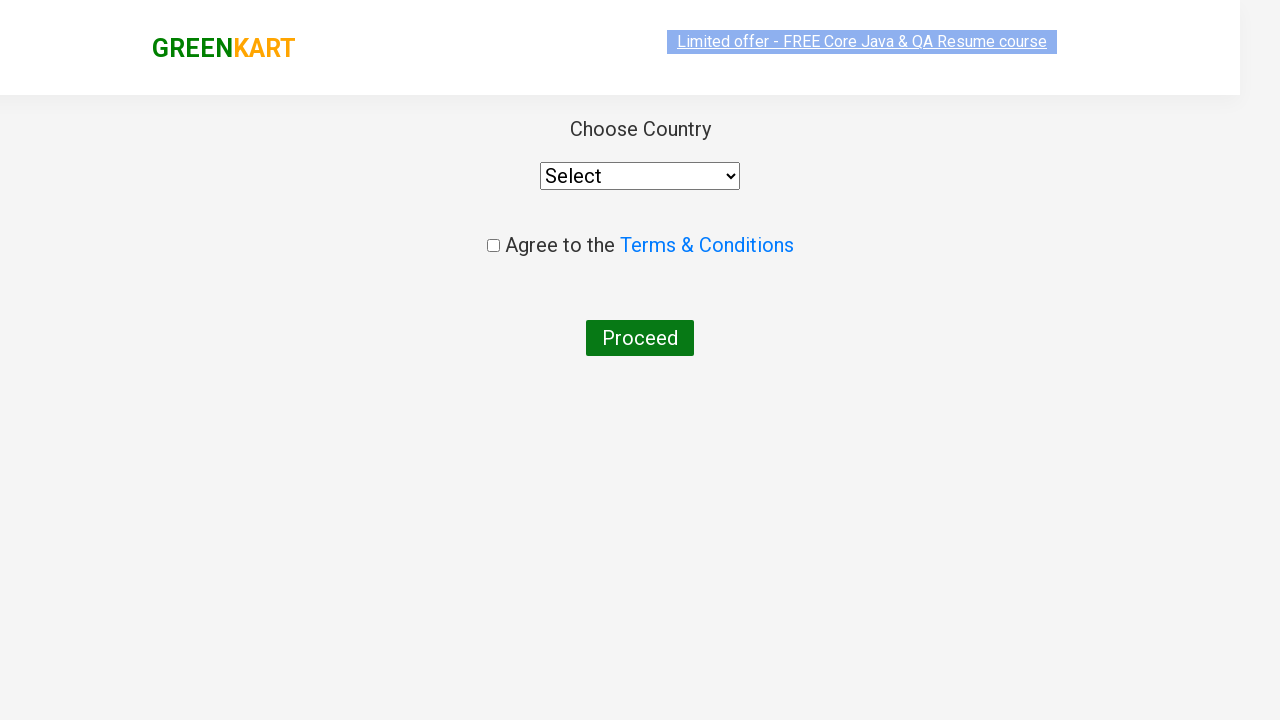